Tests autocomplete functionality by typing "Ind" and using arrow keys to select "India" from the dropdown suggestions

Starting URL: http://qaclickacademy.com/practice.php

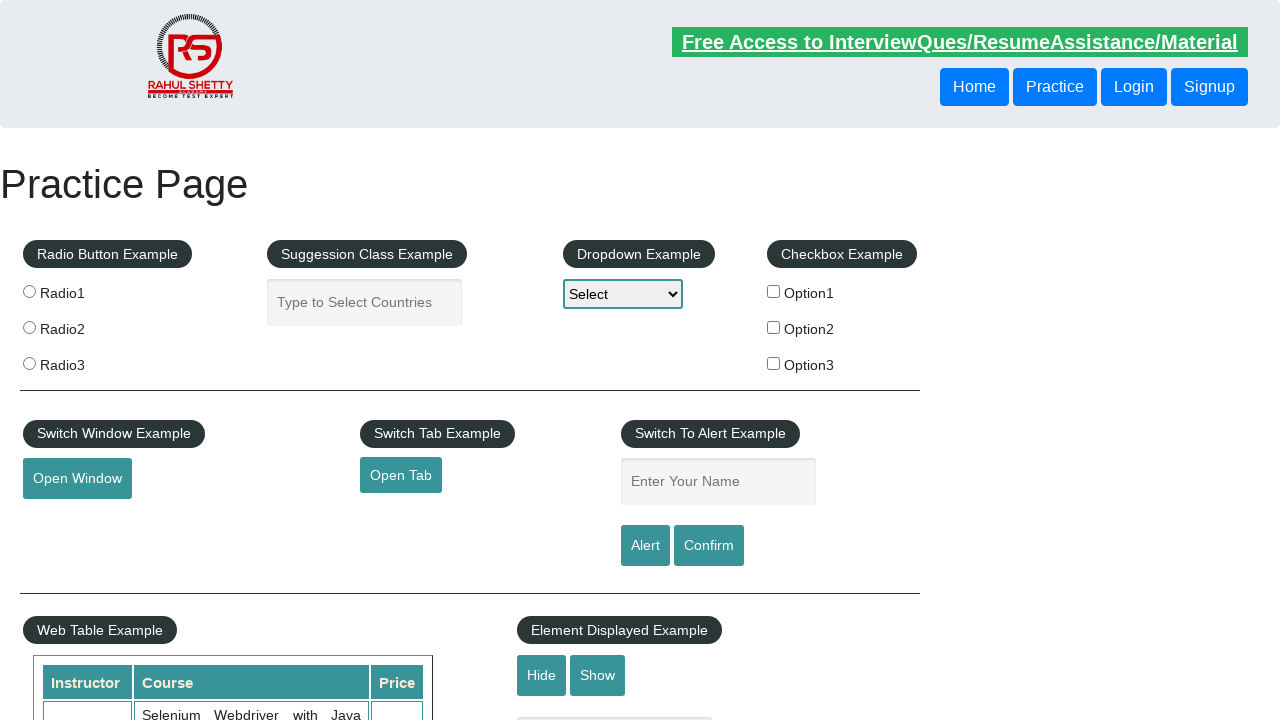

Clicked on autocomplete field at (365, 302) on #autocomplete
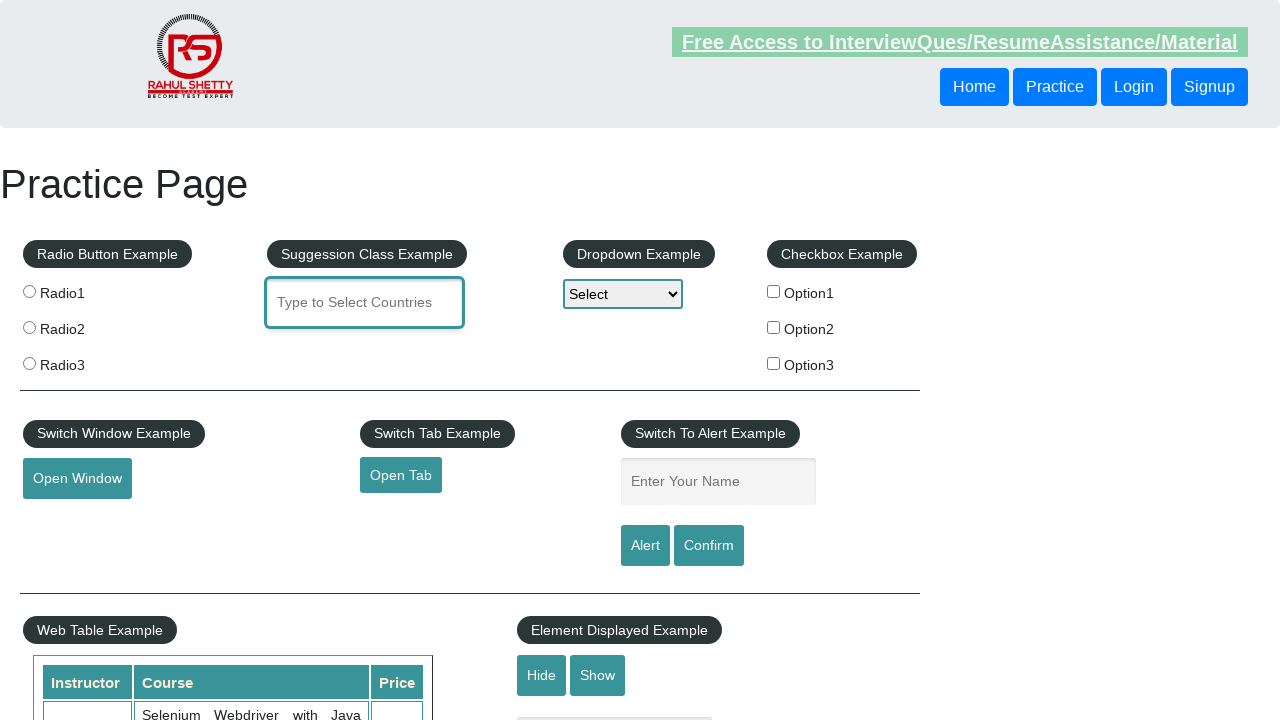

Typed 'Ind' in autocomplete field to trigger suggestions on #autocomplete
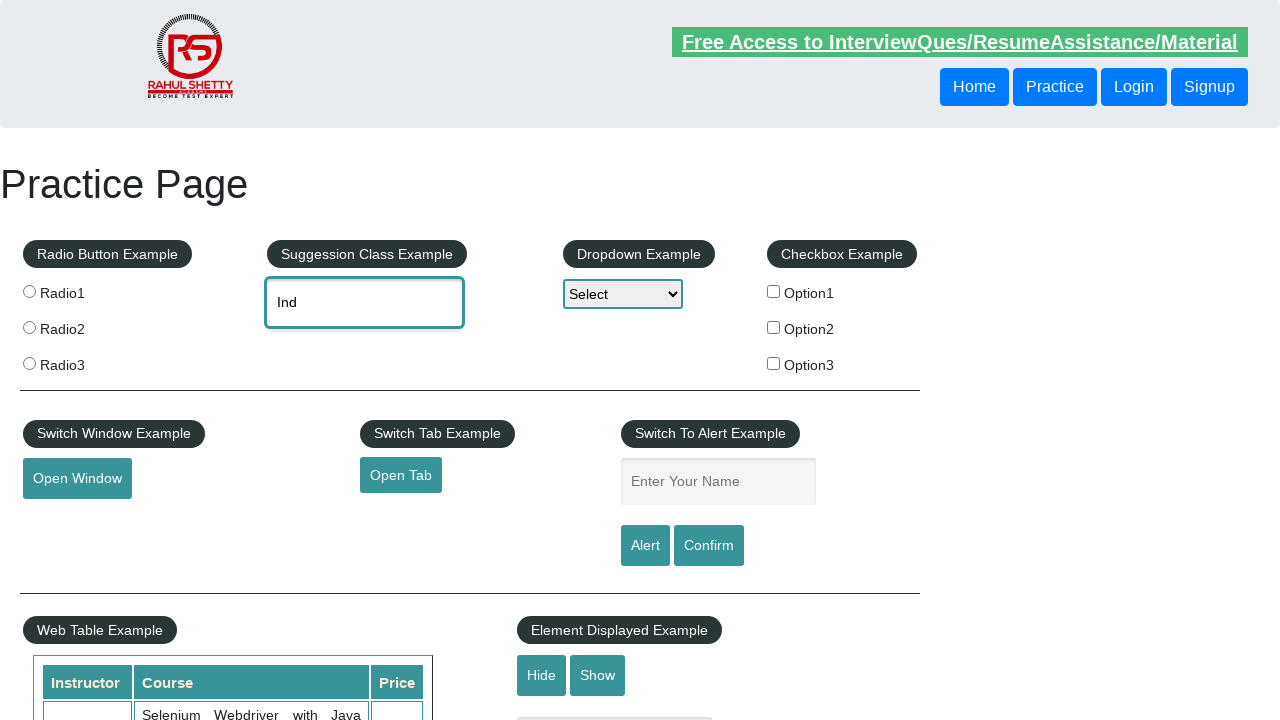

Pressed ArrowDown key to navigate dropdown (attempt 1/7)
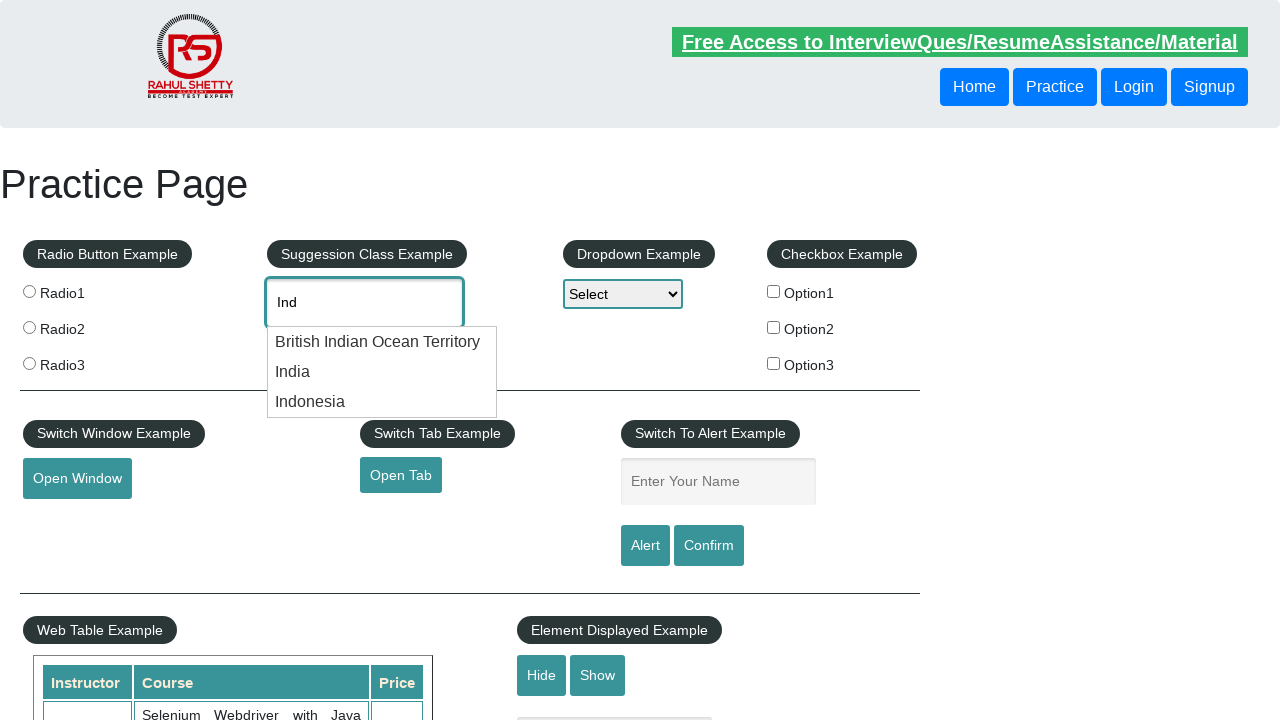

Evaluated autocomplete field value: 'Ind'
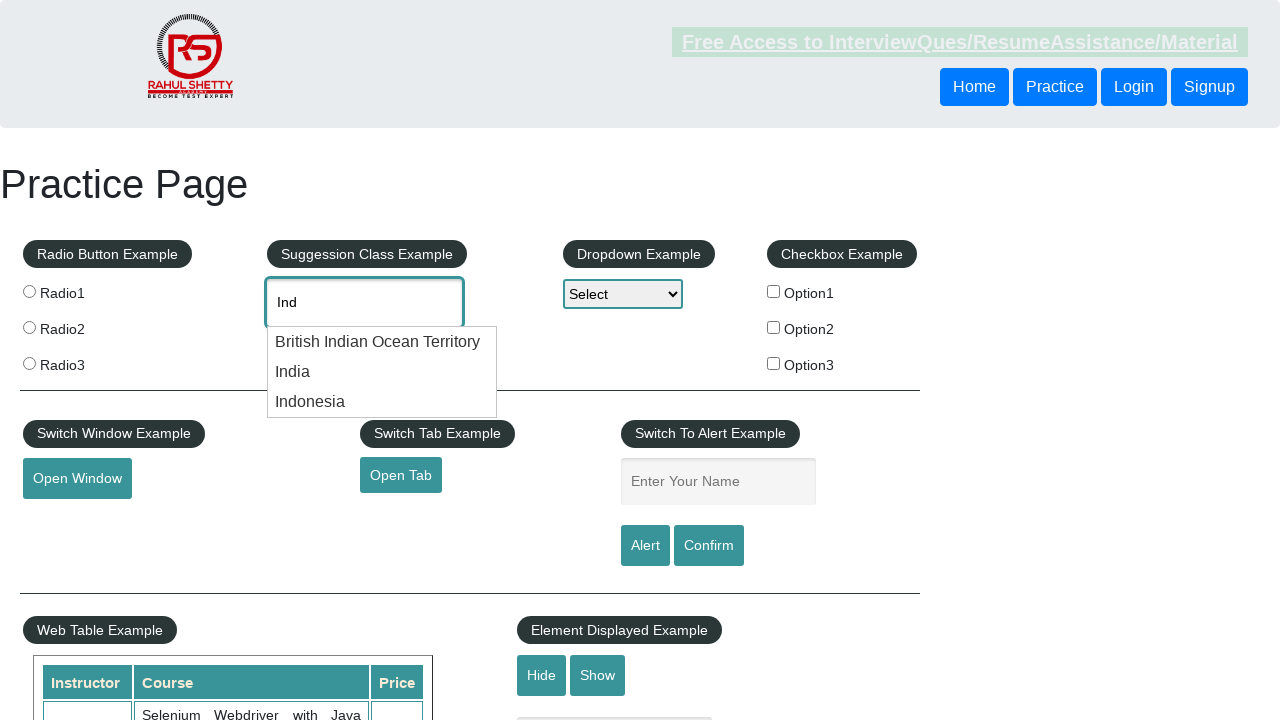

Pressed ArrowDown key to navigate dropdown (attempt 2/7)
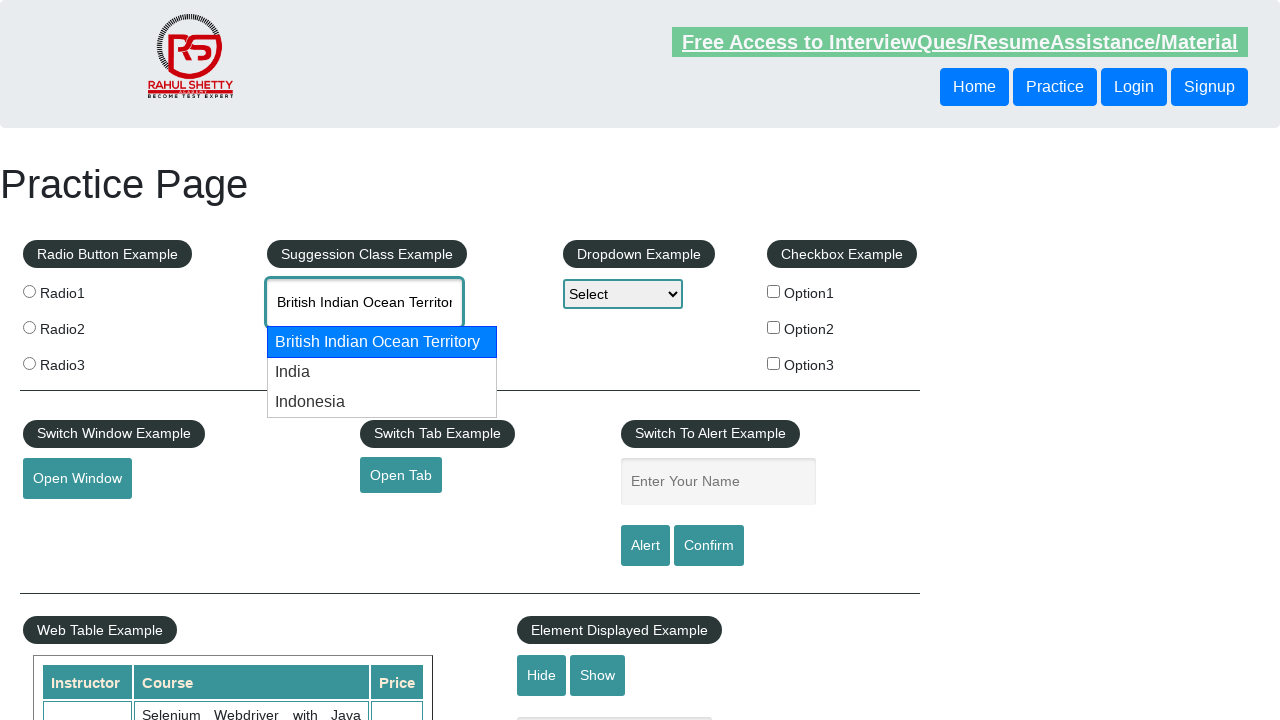

Evaluated autocomplete field value: 'British Indian Ocean Territory'
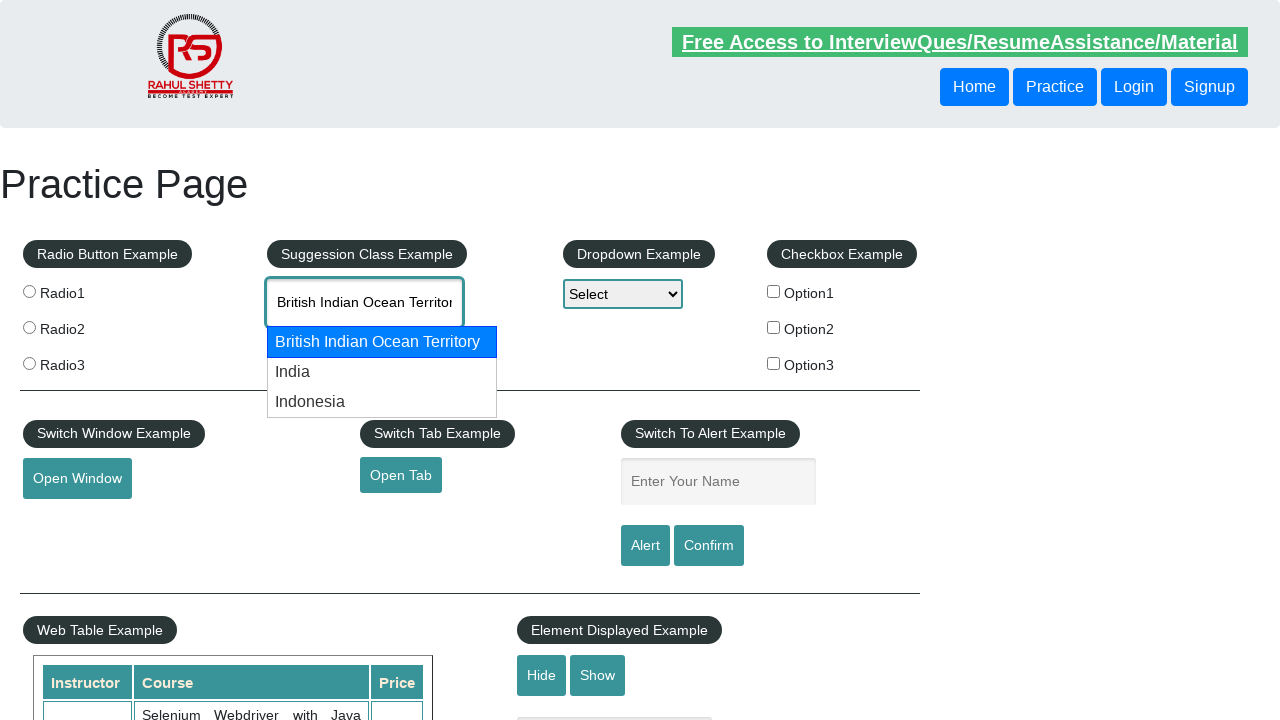

Pressed ArrowDown key to navigate dropdown (attempt 3/7)
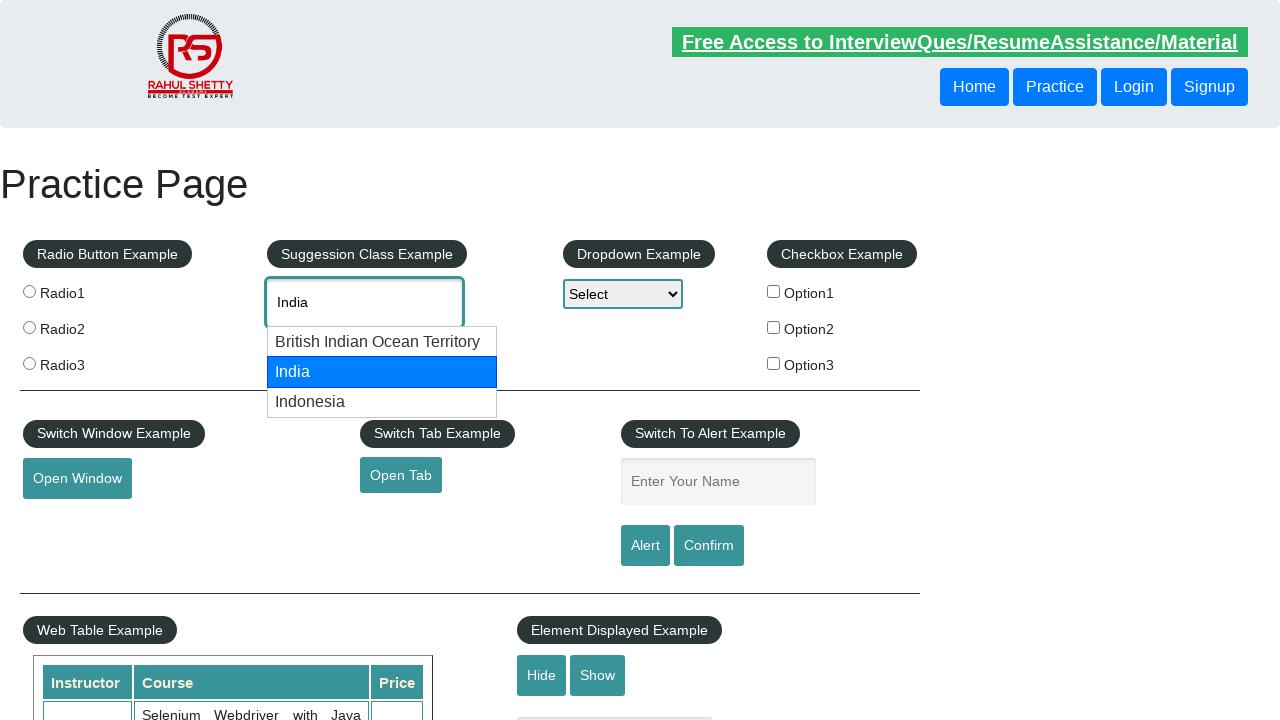

Evaluated autocomplete field value: 'India'
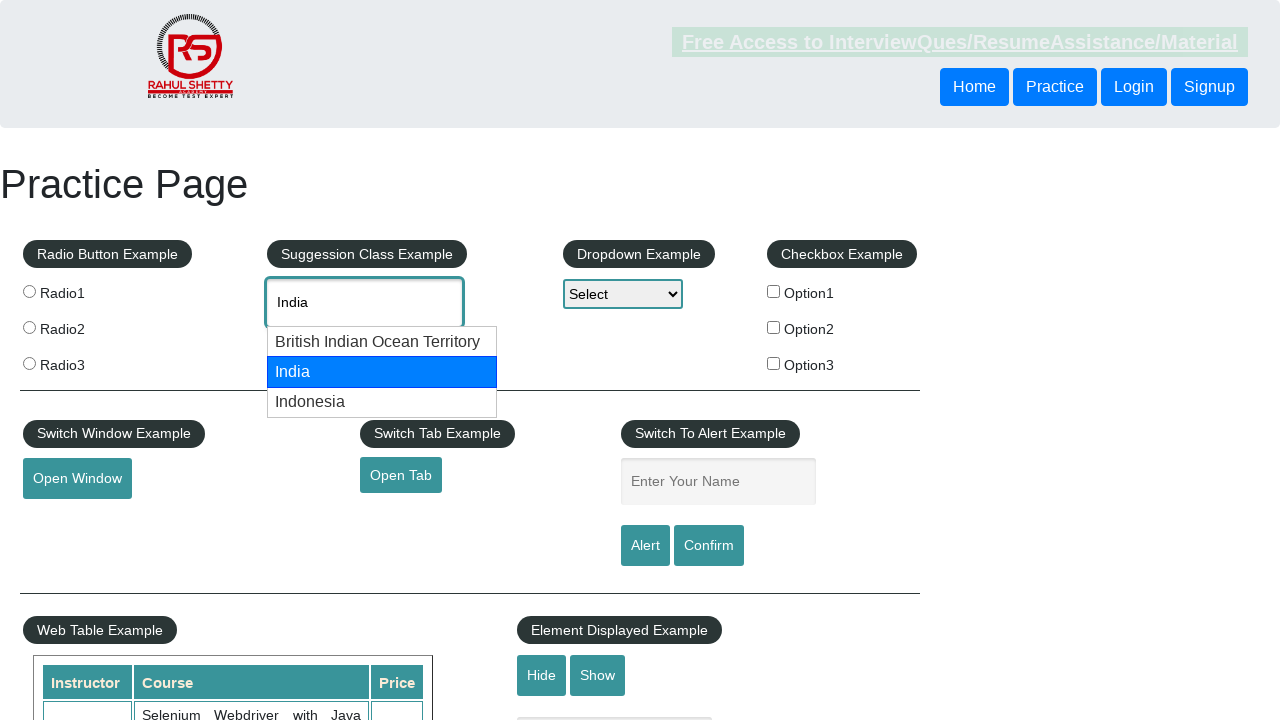

Found 'India' in dropdown suggestions
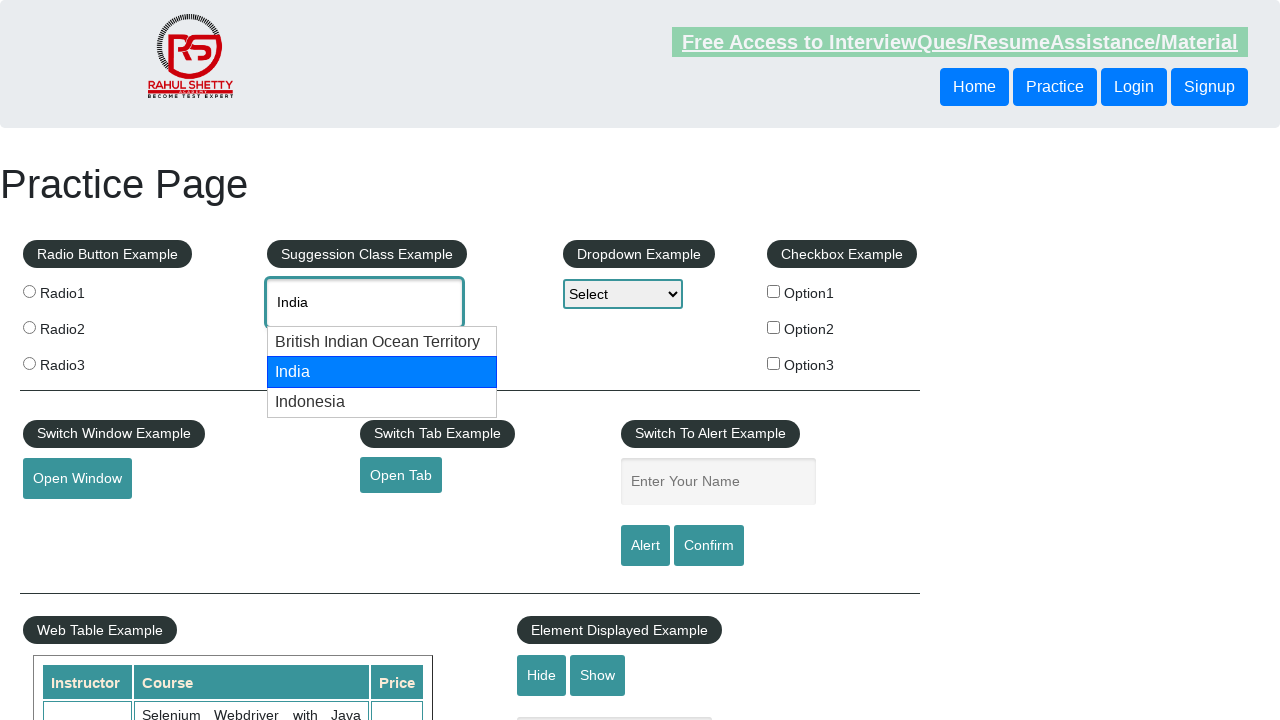

Final autocomplete field value: 'India'
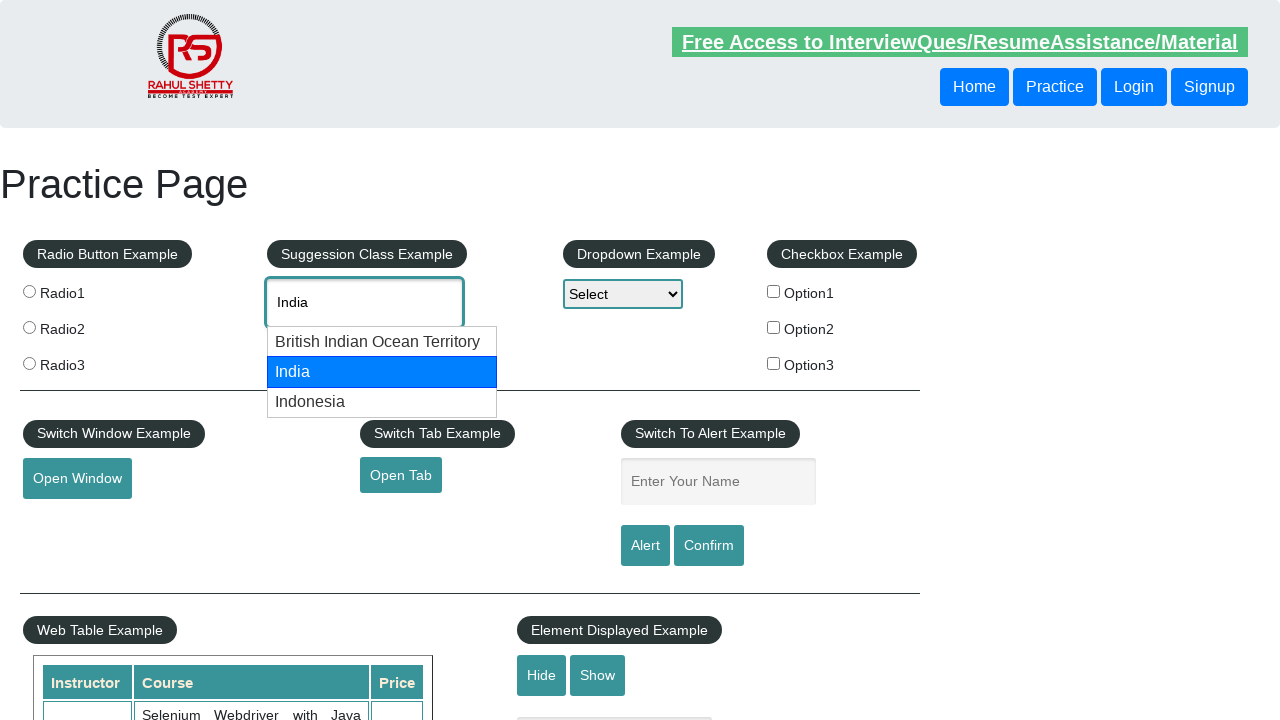

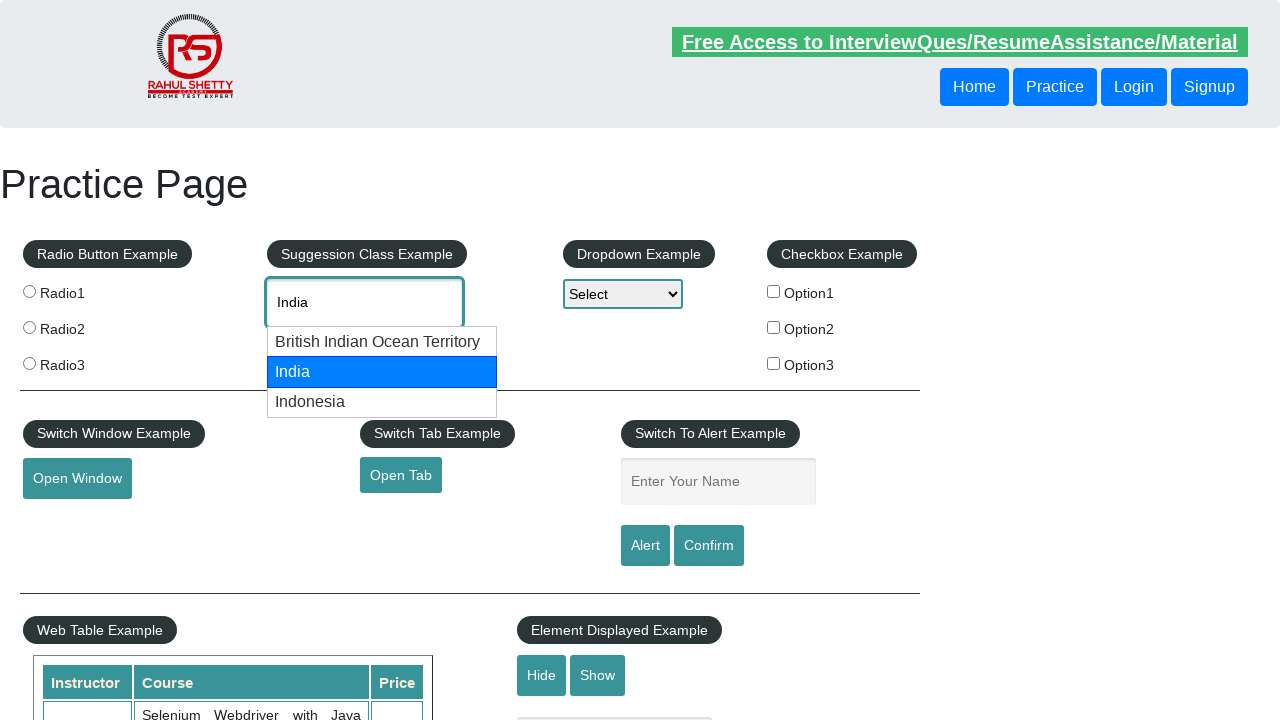